Tests dynamic loading where an element is rendered after clicking Start button, and verifies that "Hello World!" text appears after the element is dynamically added to the page.

Starting URL: https://the-internet.herokuapp.com/dynamic_loading/2

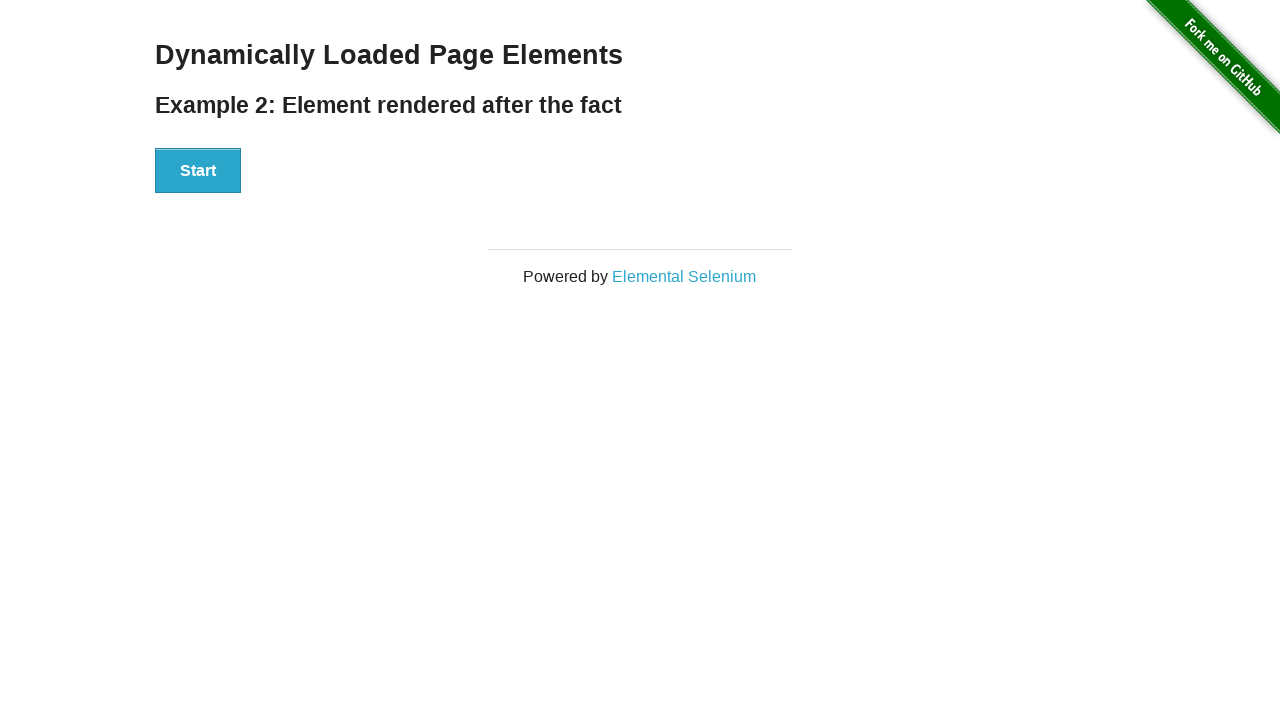

Clicked Start button to trigger dynamic loading at (198, 171) on xpath=//button[text()='Start']
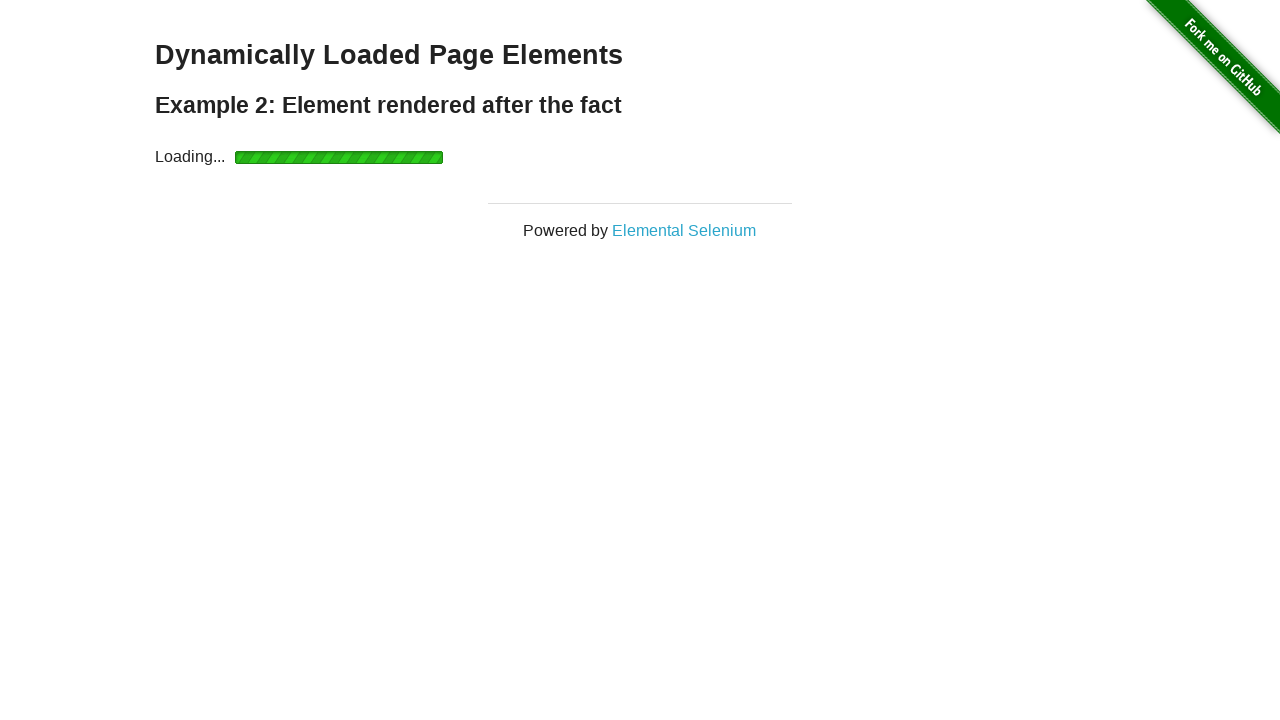

Waited for #finish element to be rendered
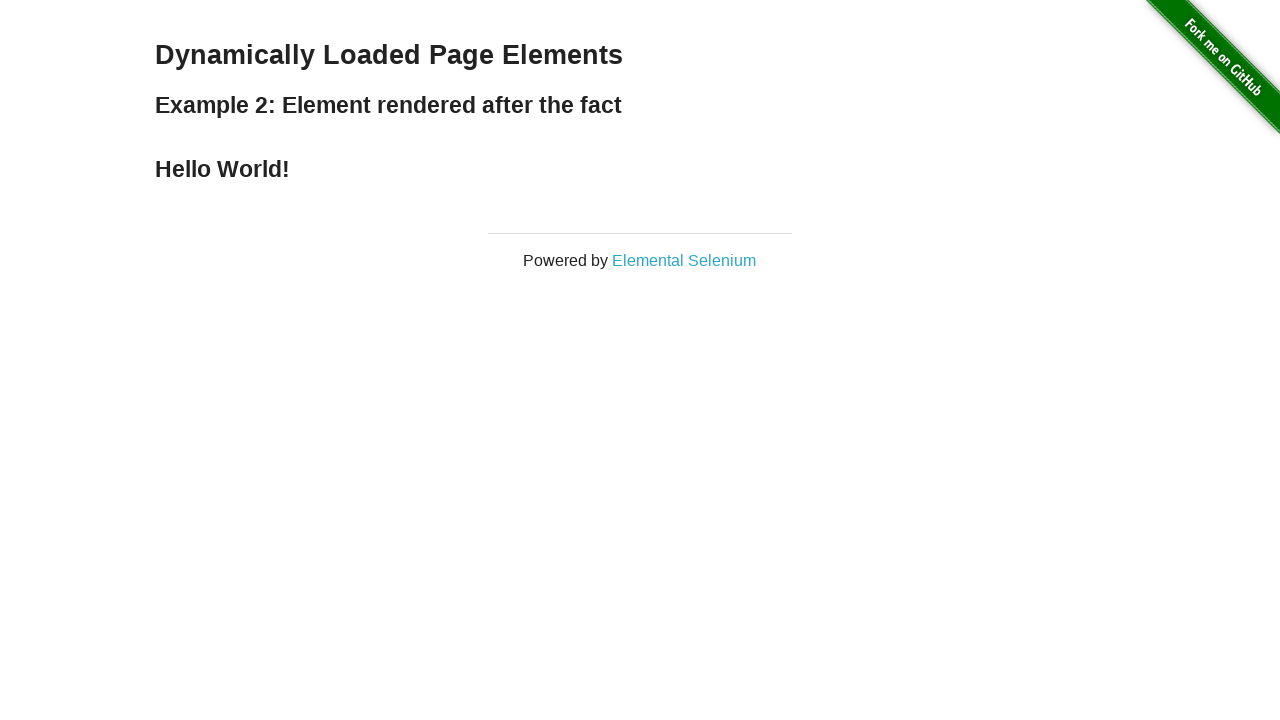

Verified that 'Hello World!' text appears in the rendered element
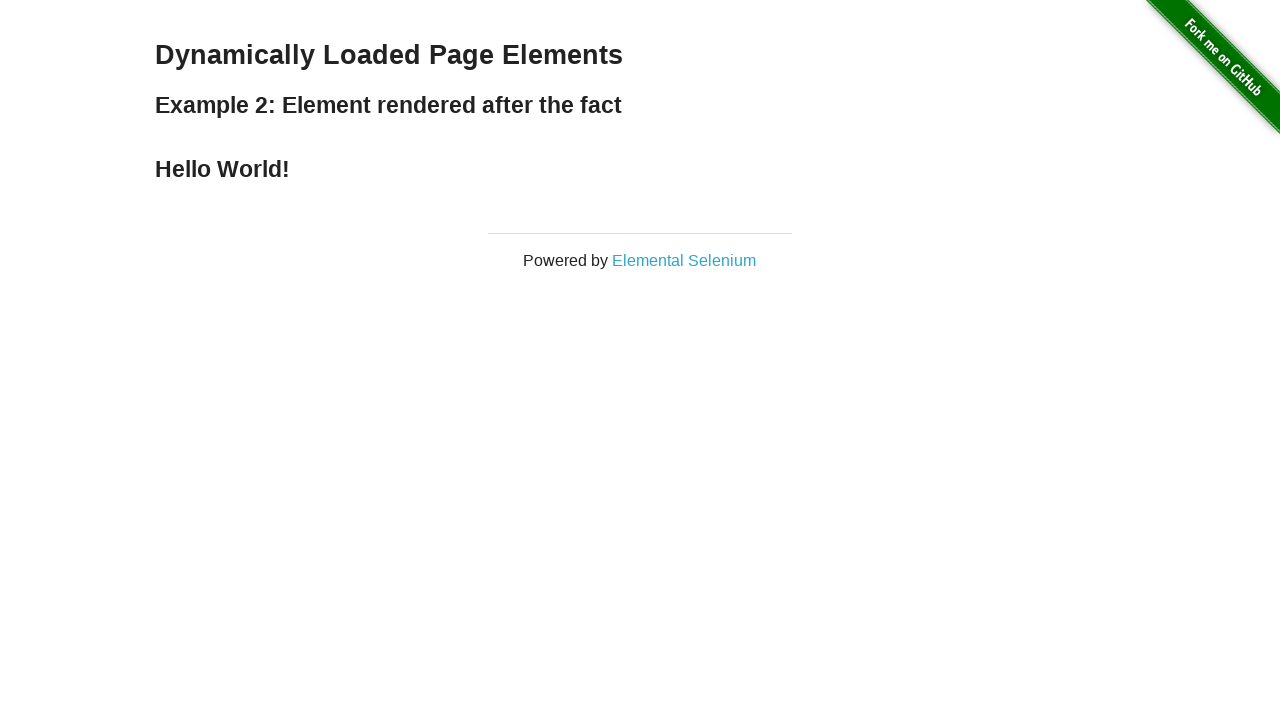

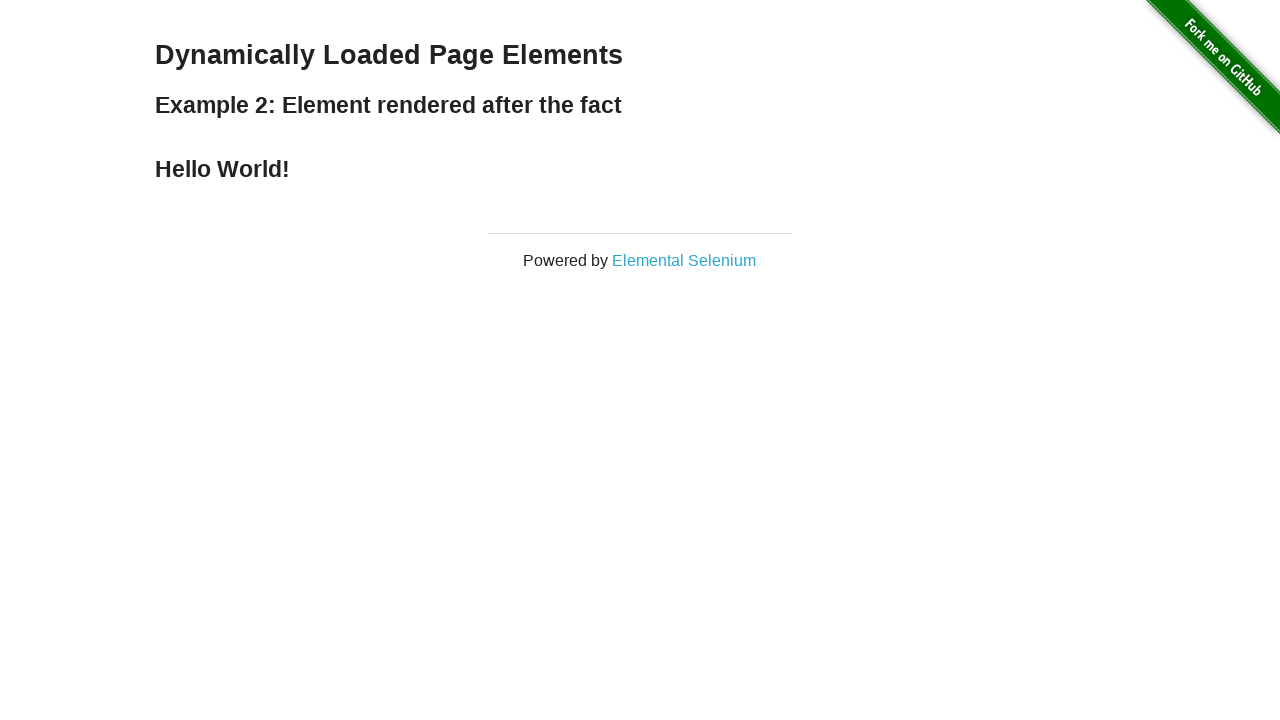